Tests interaction with a new popup window by clicking a button to open a new window, verifying its URL, and performing search actions on the new window before closing it

Starting URL: https://practice-automation.com/window-operations/

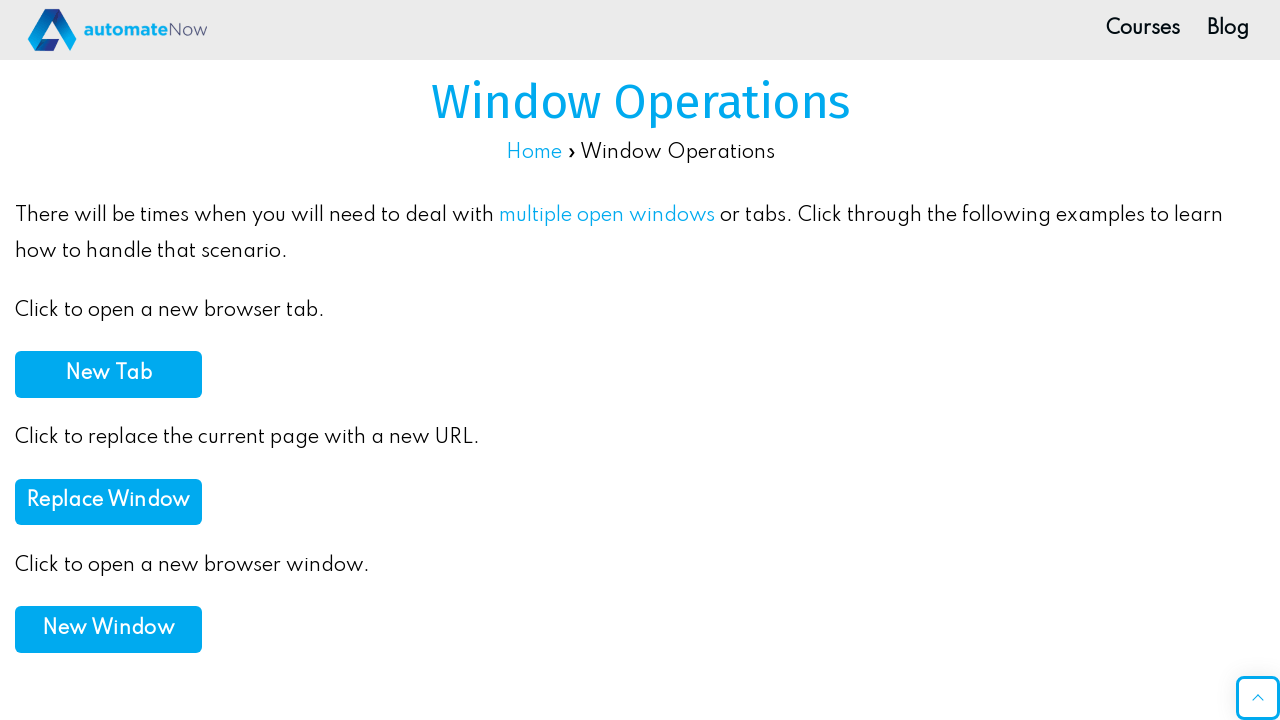

Clicked button to open new window at (108, 629) on button[onclick="newWindow()"] b
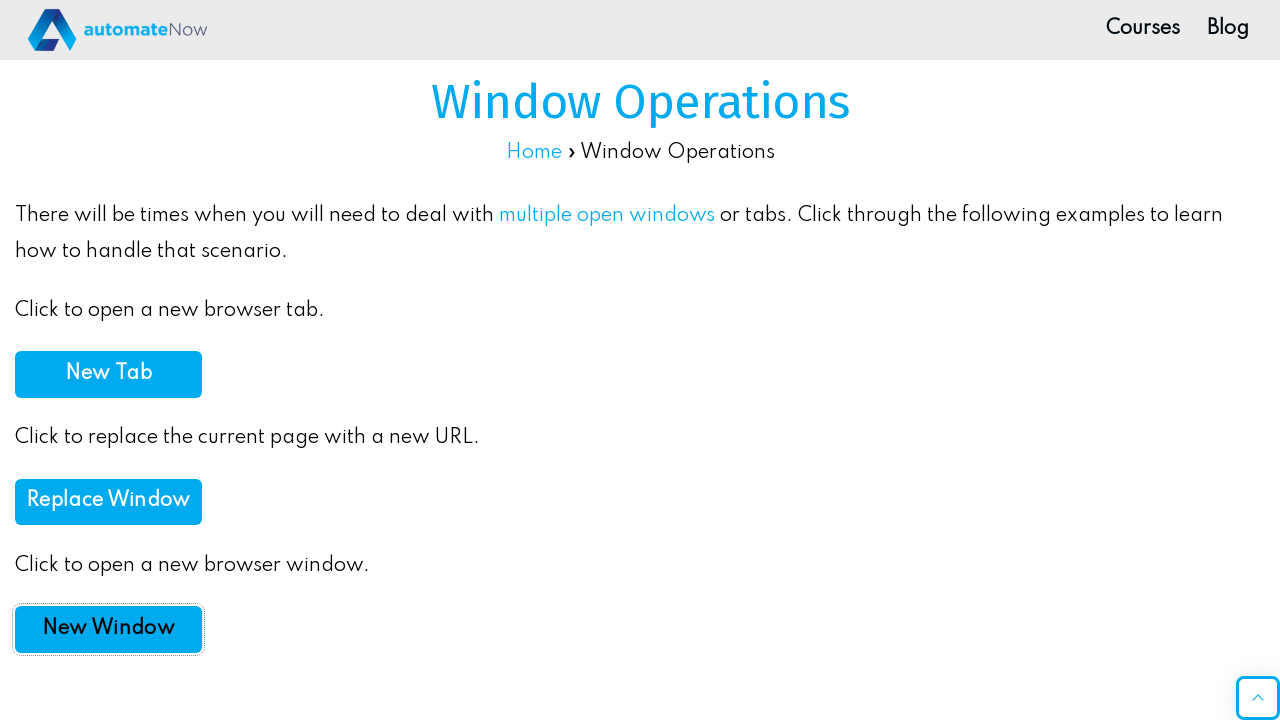

New window popup captured
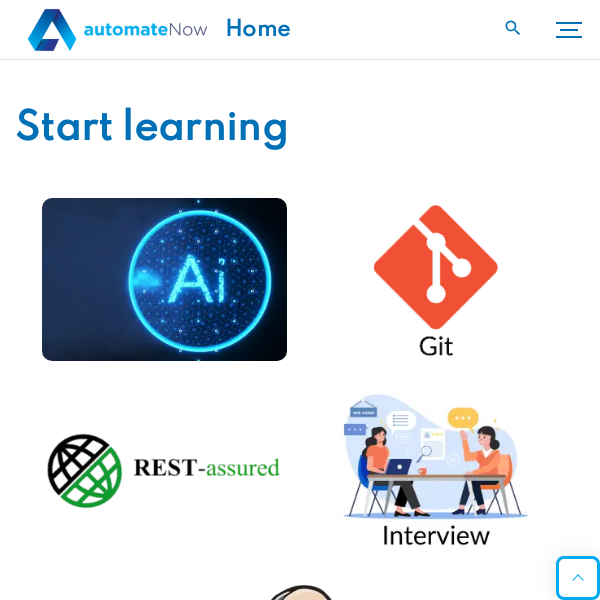

New window loaded completely
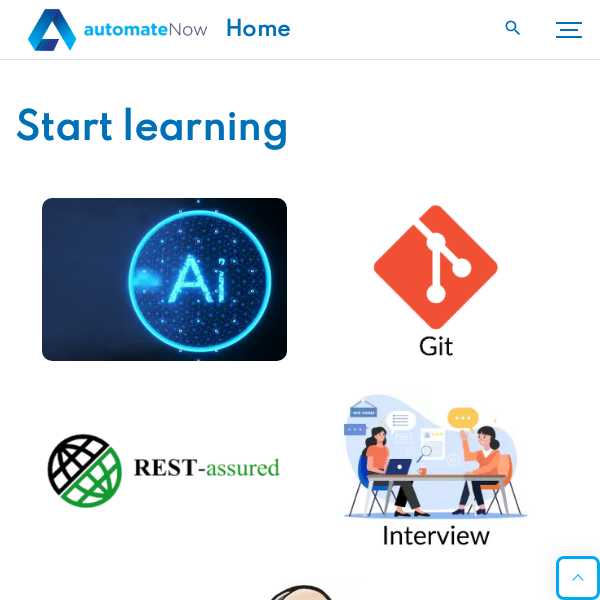

Verified new window URL is automatenow.io
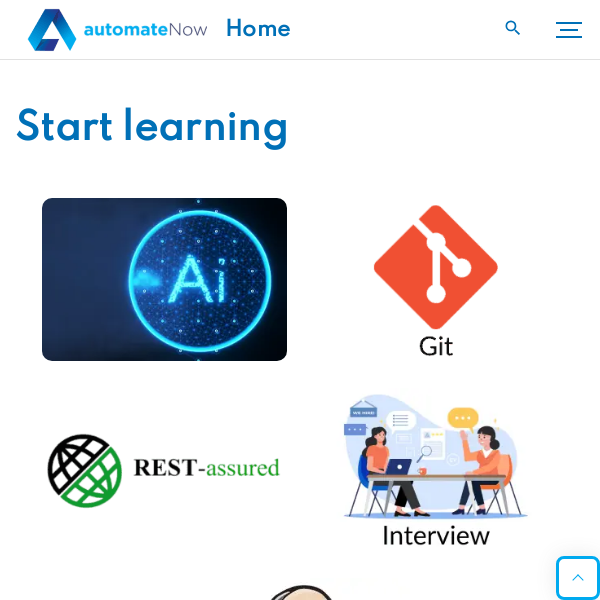

Clicked search toggle on new window at (513, 30) on #search_toggle
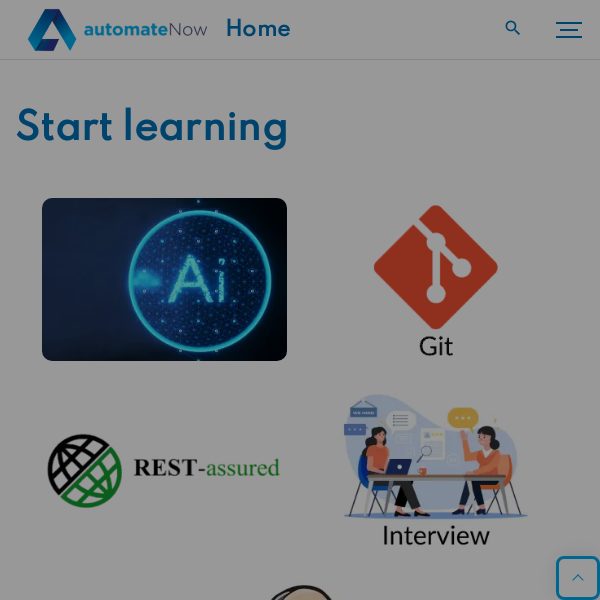

Filled search field with 'playwright' on internal:attr=[placeholder="Search"s]
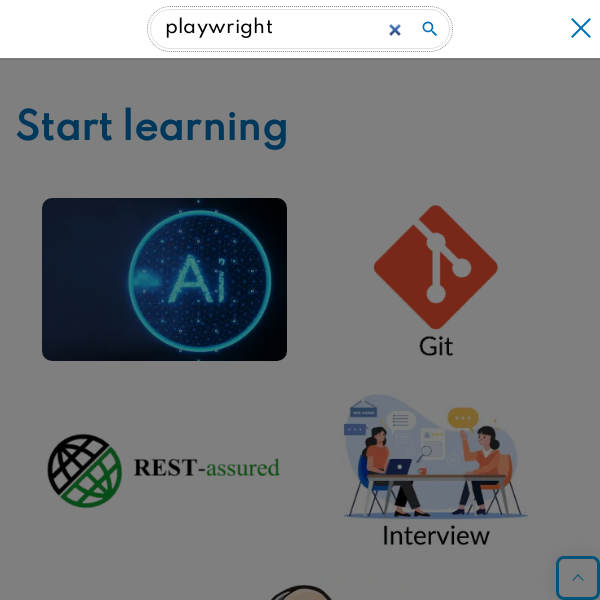

Closed the popup window
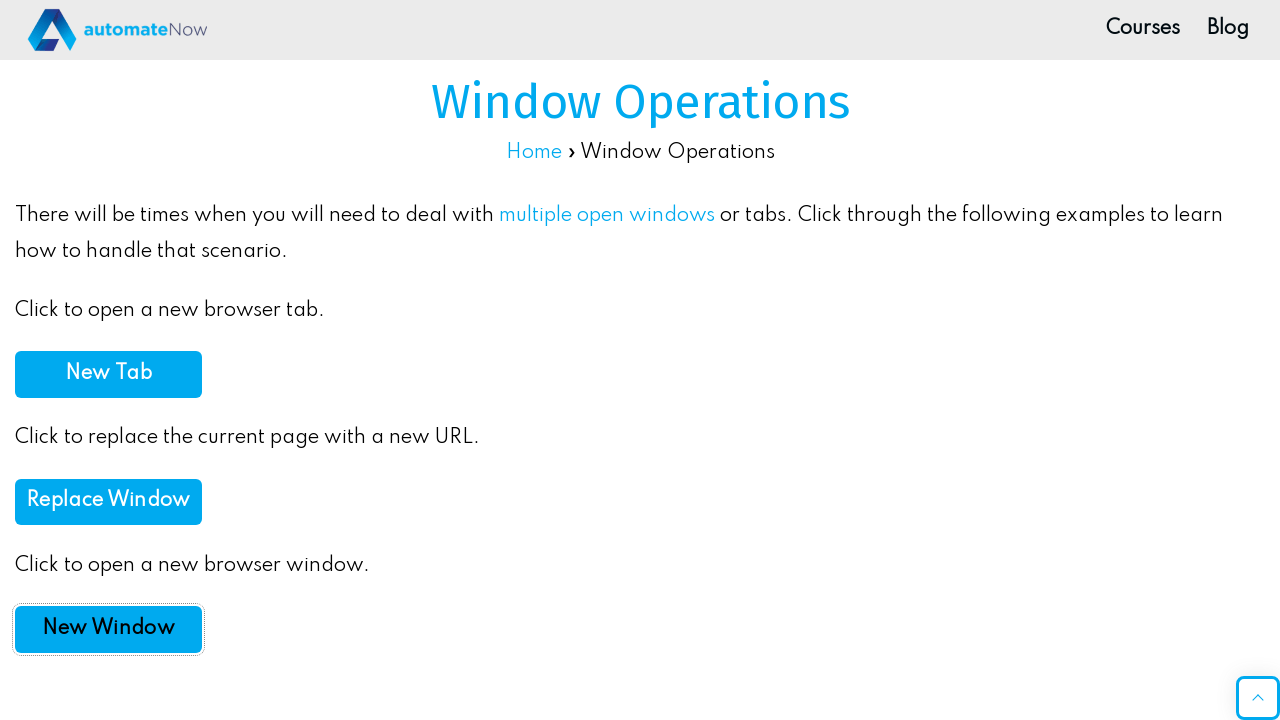

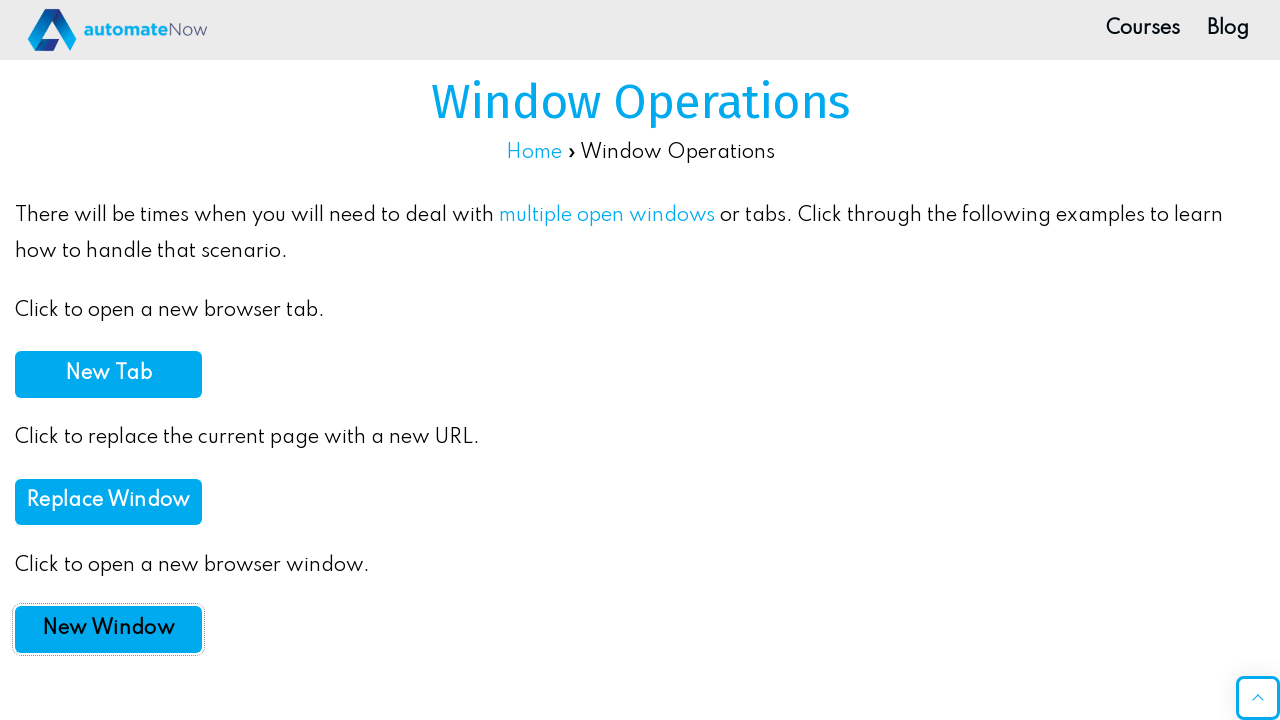